Navigates to the Chilean National Statistics Institute regional statistics page and expands menu sections to reveal downloadable files by clicking on information and files accordion elements.

Starting URL: https://www.ine.cl/estadisticas/sociales/economia-regional/repositorio-de-estadisticas-regionales

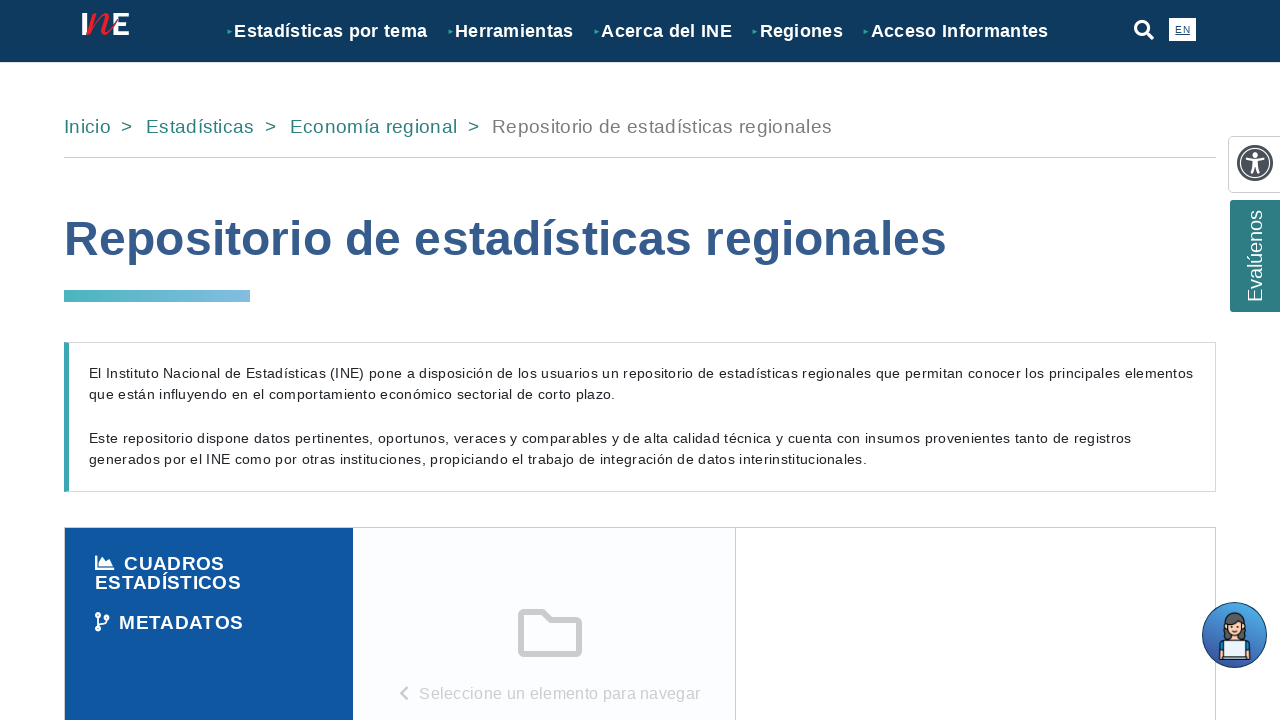

Clicked on the information section accordion to expand it at (209, 573) on xpath=/html/body/form/div[8]/div[3]/div[1]/div/div/div/div[1]
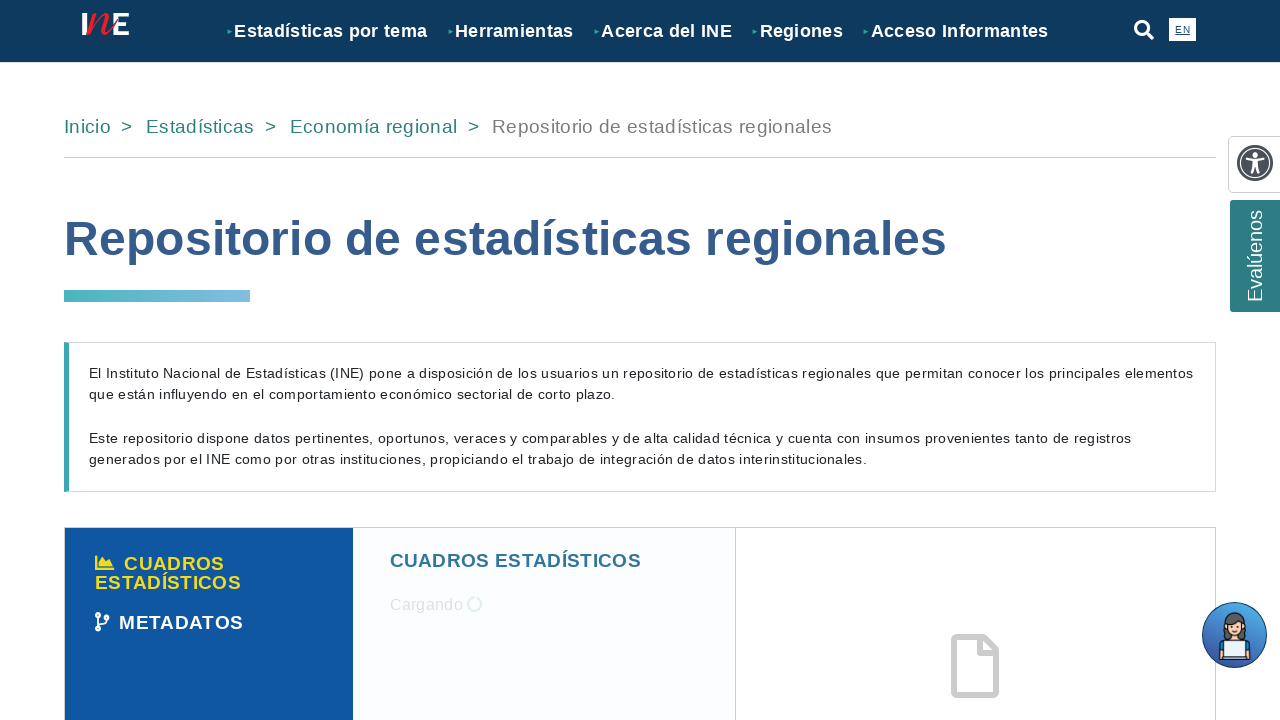

Waited 2 seconds for information section to expand
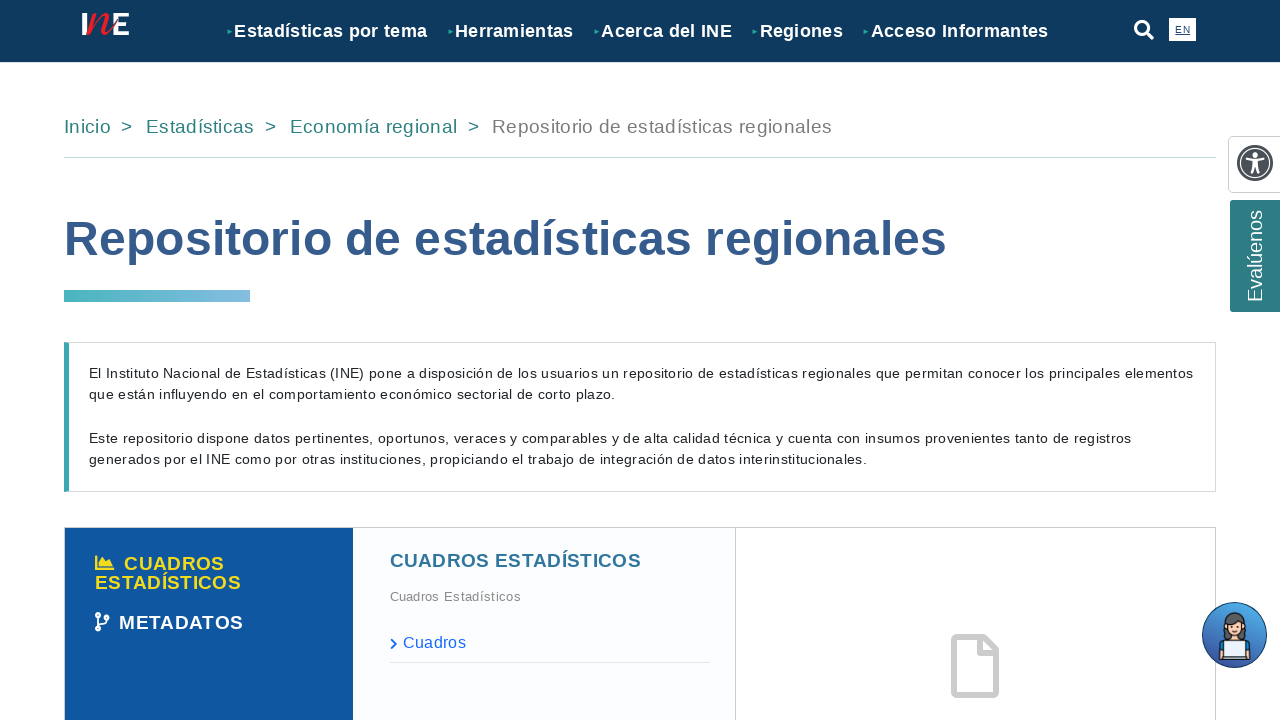

Clicked on the files section accordion to expand it at (550, 644) on xpath=/html/body/form/div[8]/div[3]/div[2]/div/div/div/div[4]/div/div/div
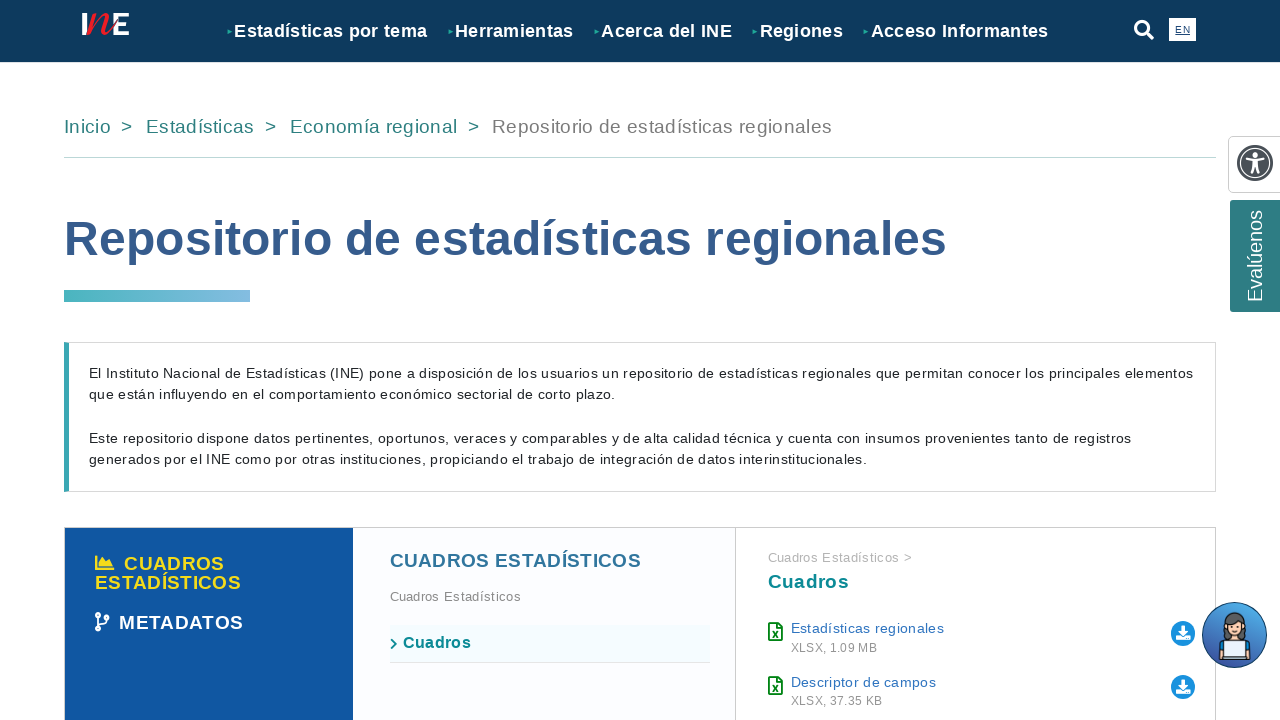

Waited 2 seconds for files section to expand
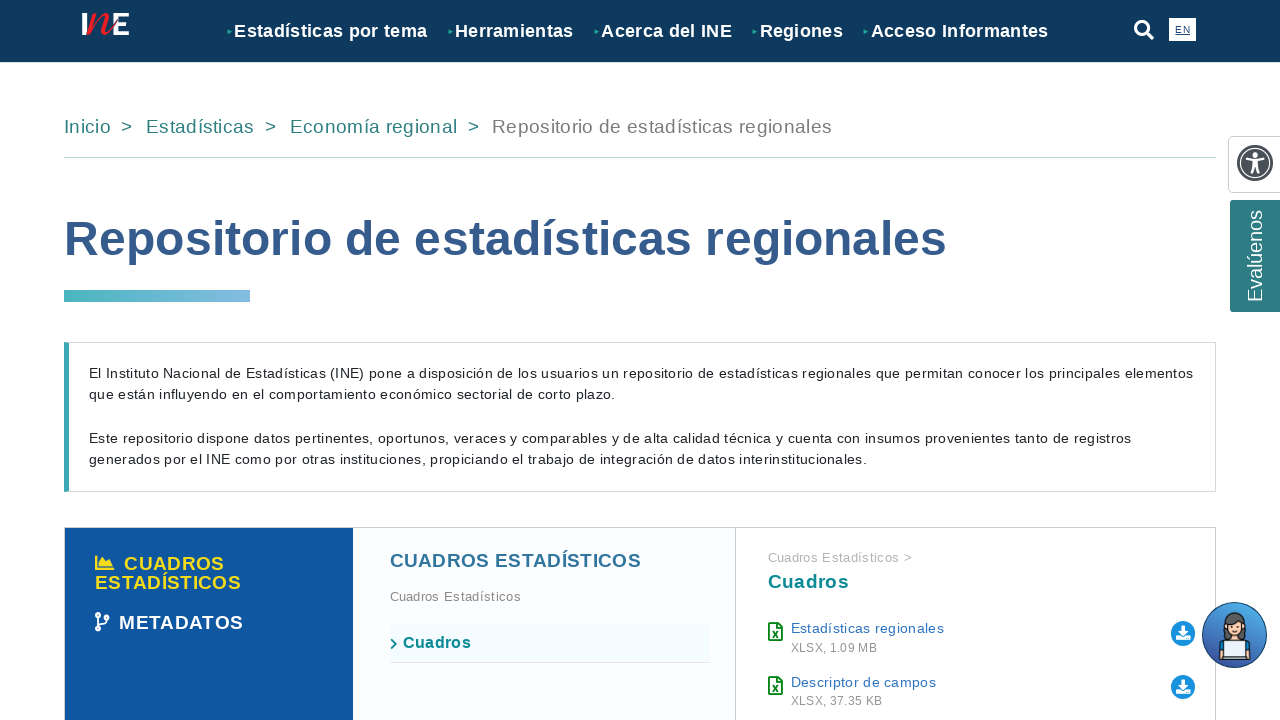

First download link became visible
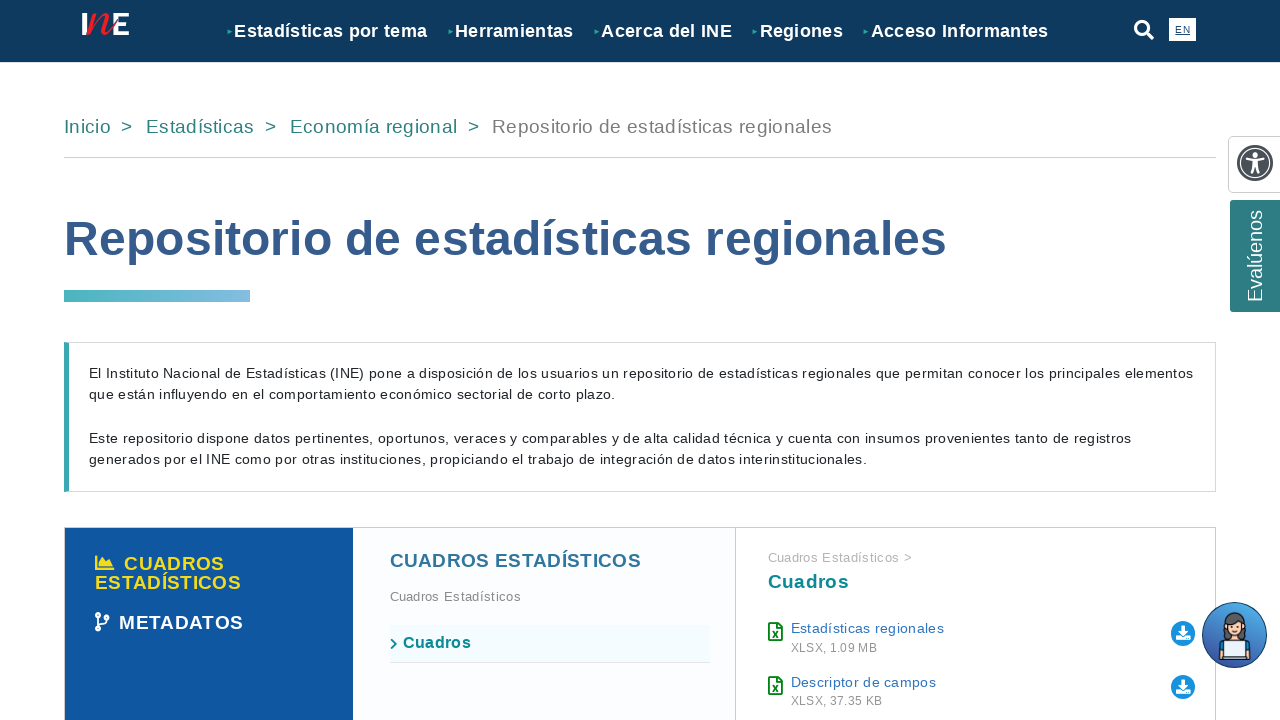

Second download link became visible
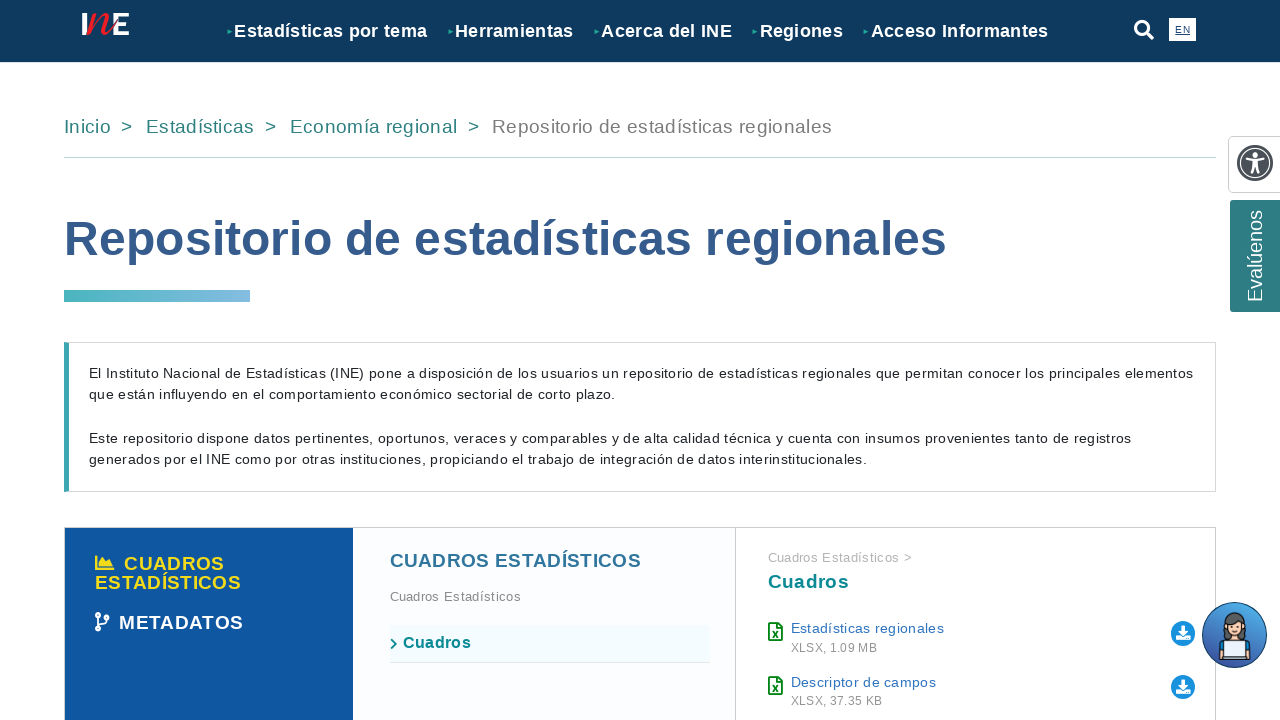

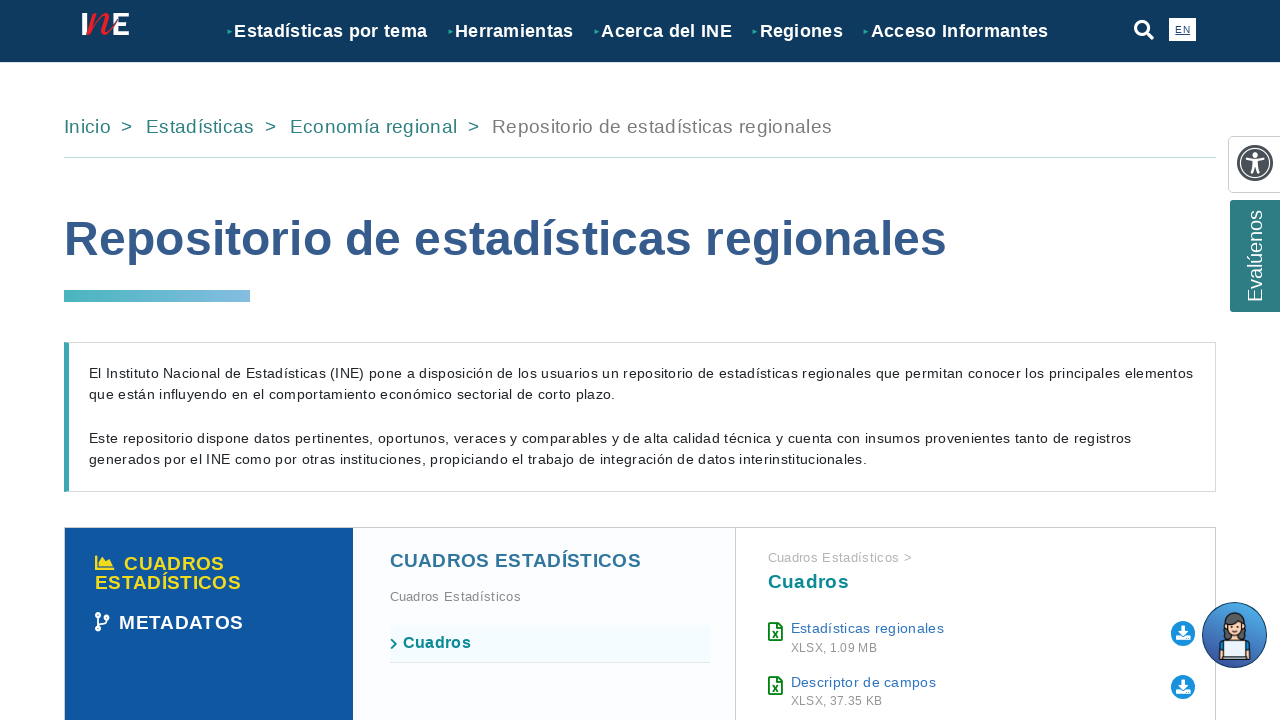